Navigates to Flipkart website and verifies the page loads by checking the URL and title are accessible

Starting URL: https://www.flipkart.com

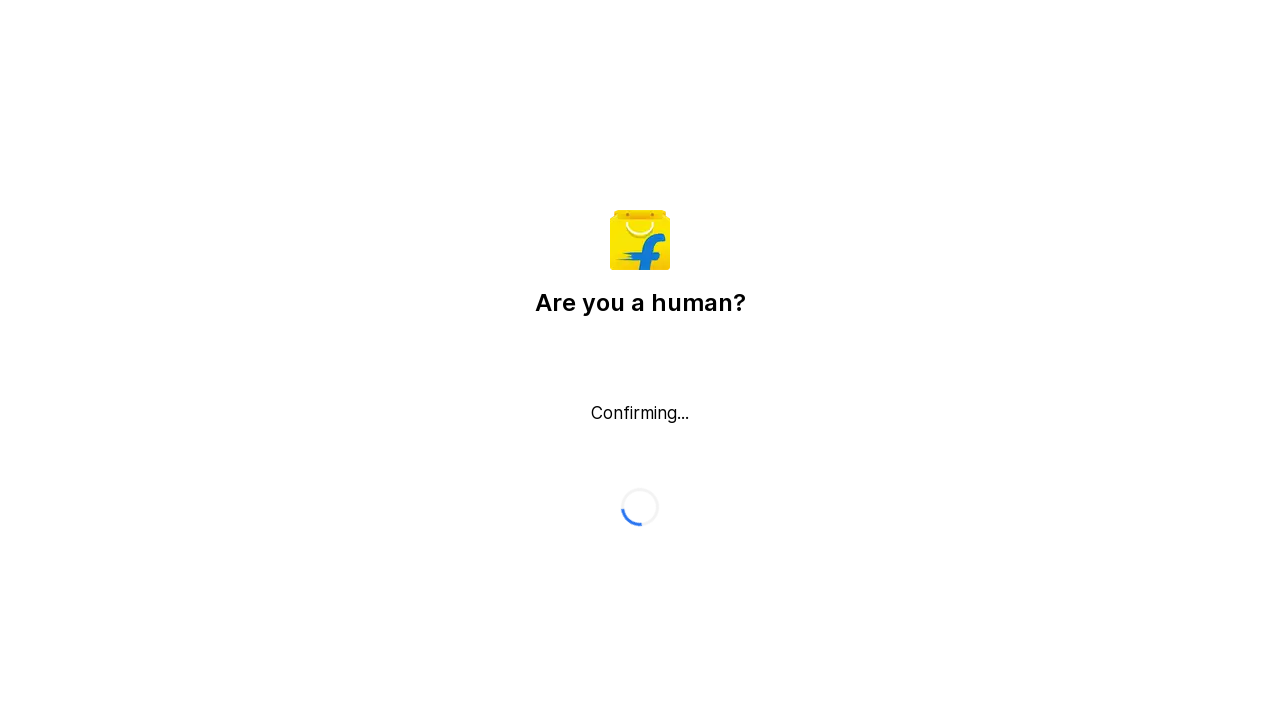

Waited for page to reach domcontentloaded state
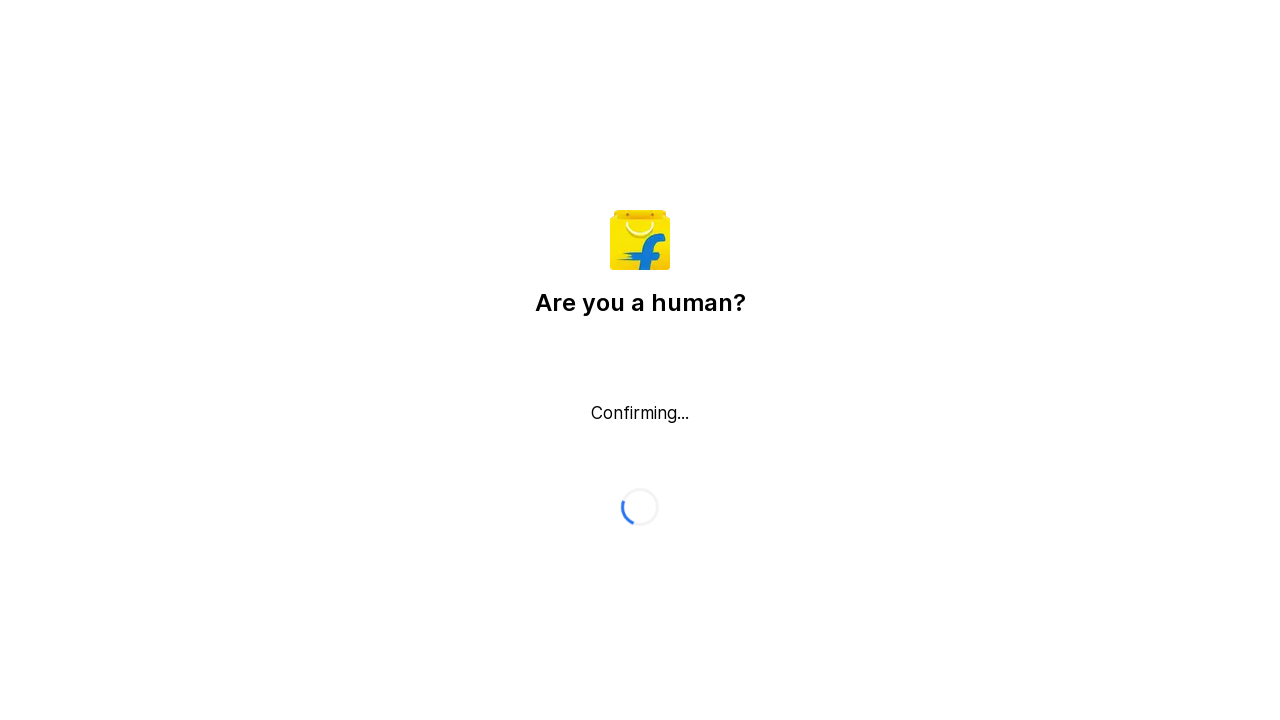

Retrieved current page URL
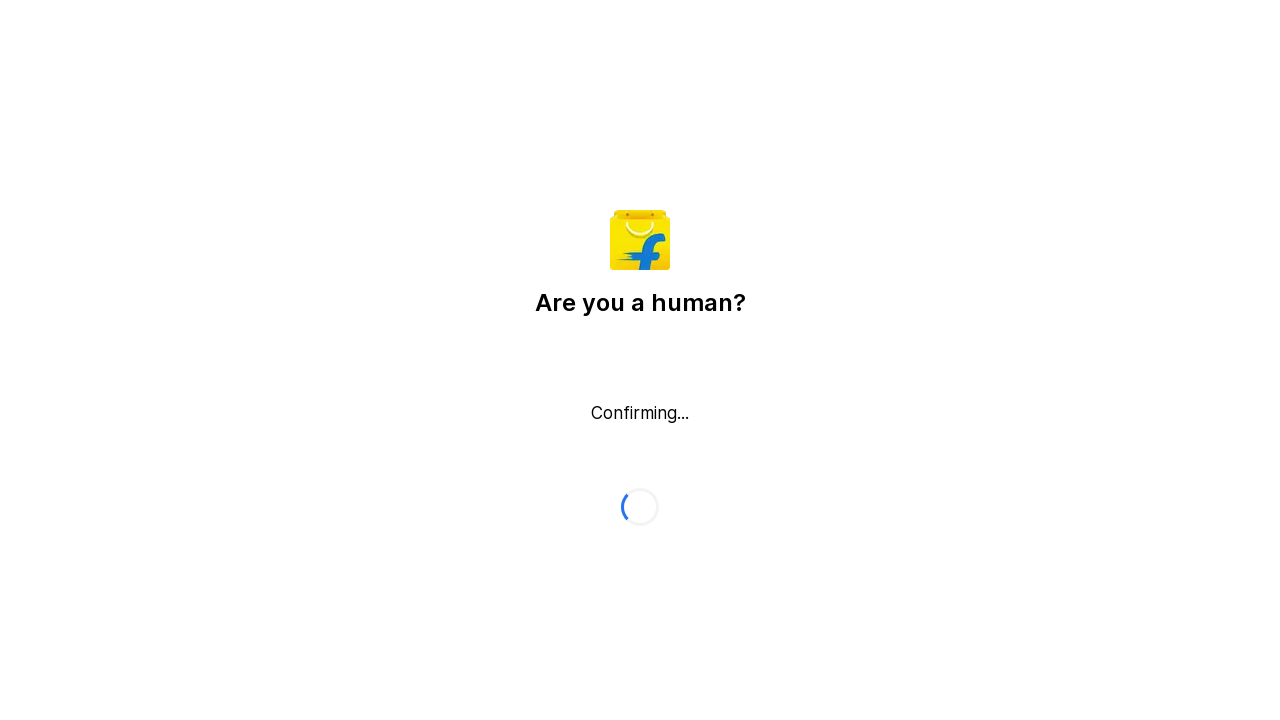

Retrieved page title
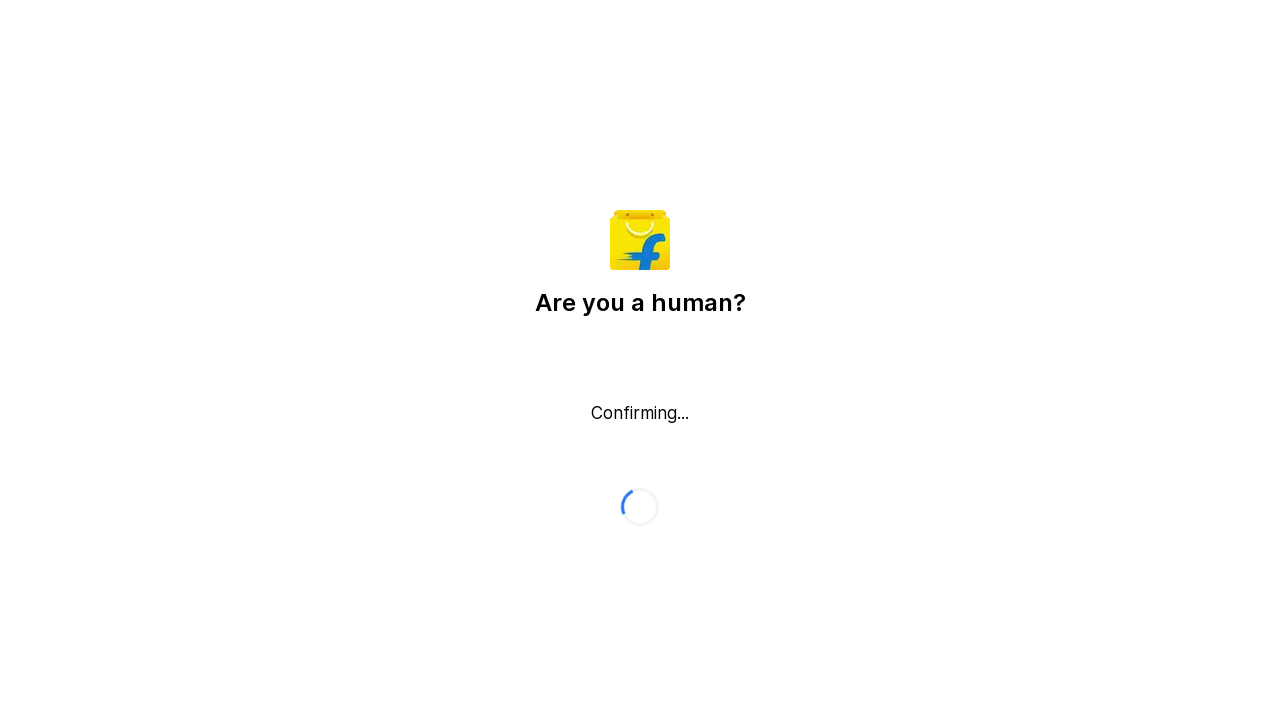

Logged URL: https://www.flipkart.com/
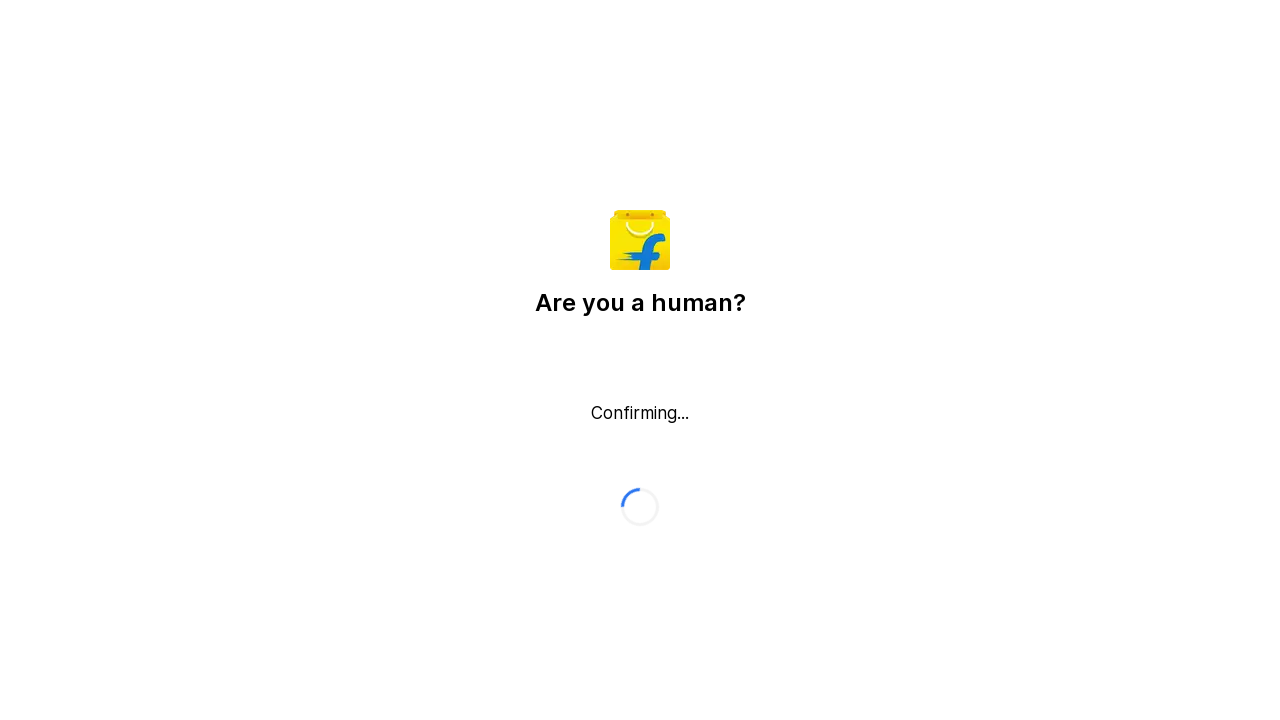

Logged title: Flipkart reCAPTCHA
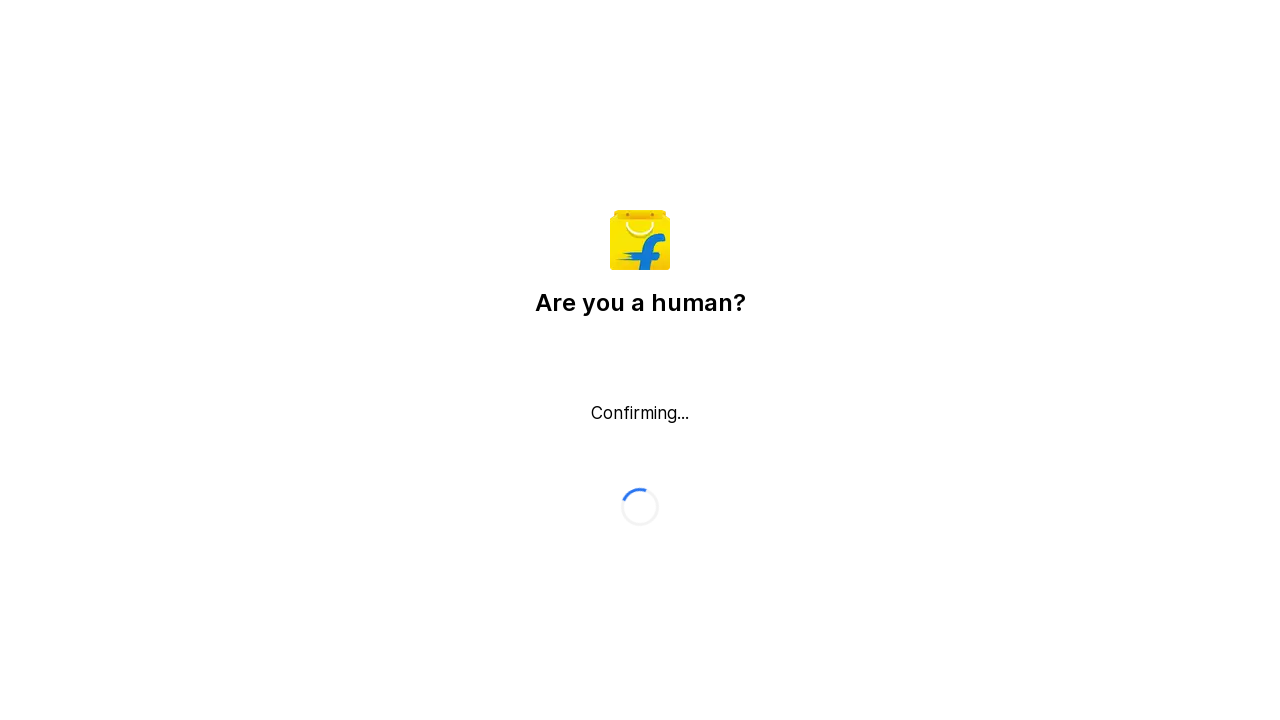

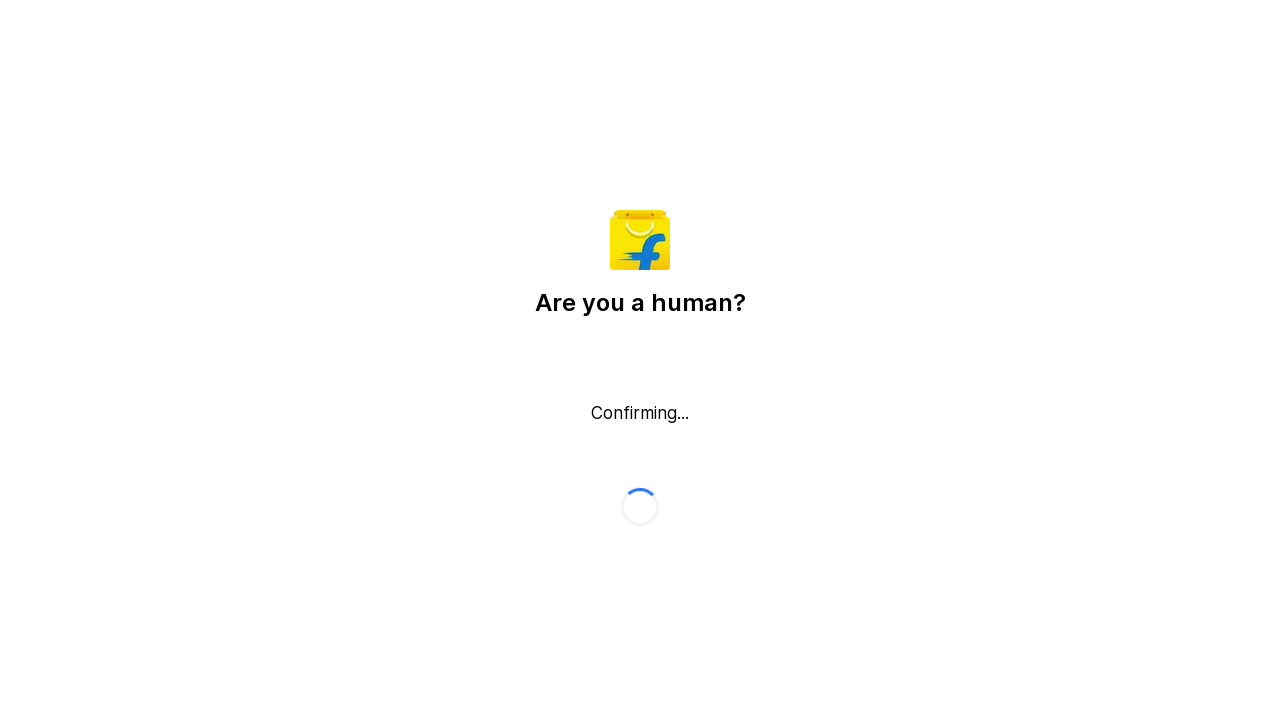